Clicks on the sign-in link and verifies the submit button text

Starting URL: https://www.vrlbus.in

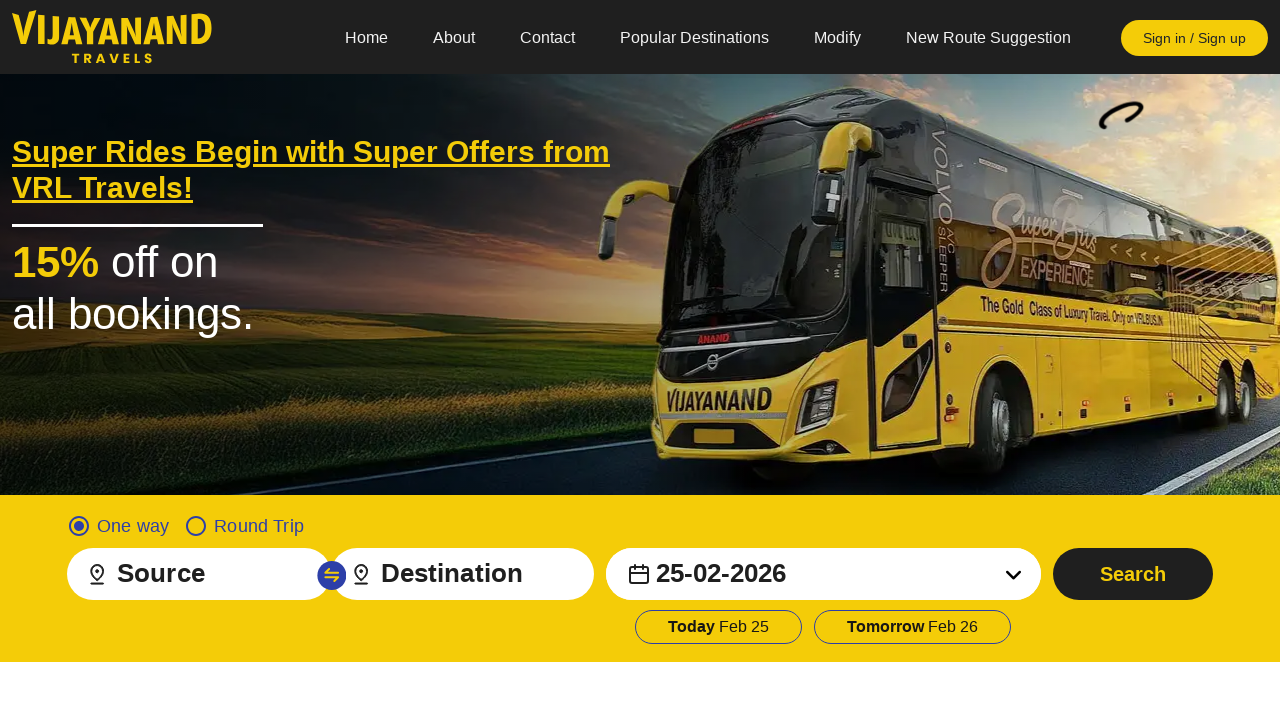

Clicked on sign-in link in VRL header at (1194, 38) on xpath=//section[@id='VRL_Header']/div[1]/div[1]/div[1]/div[1]/div[2]//div[2]/a[1
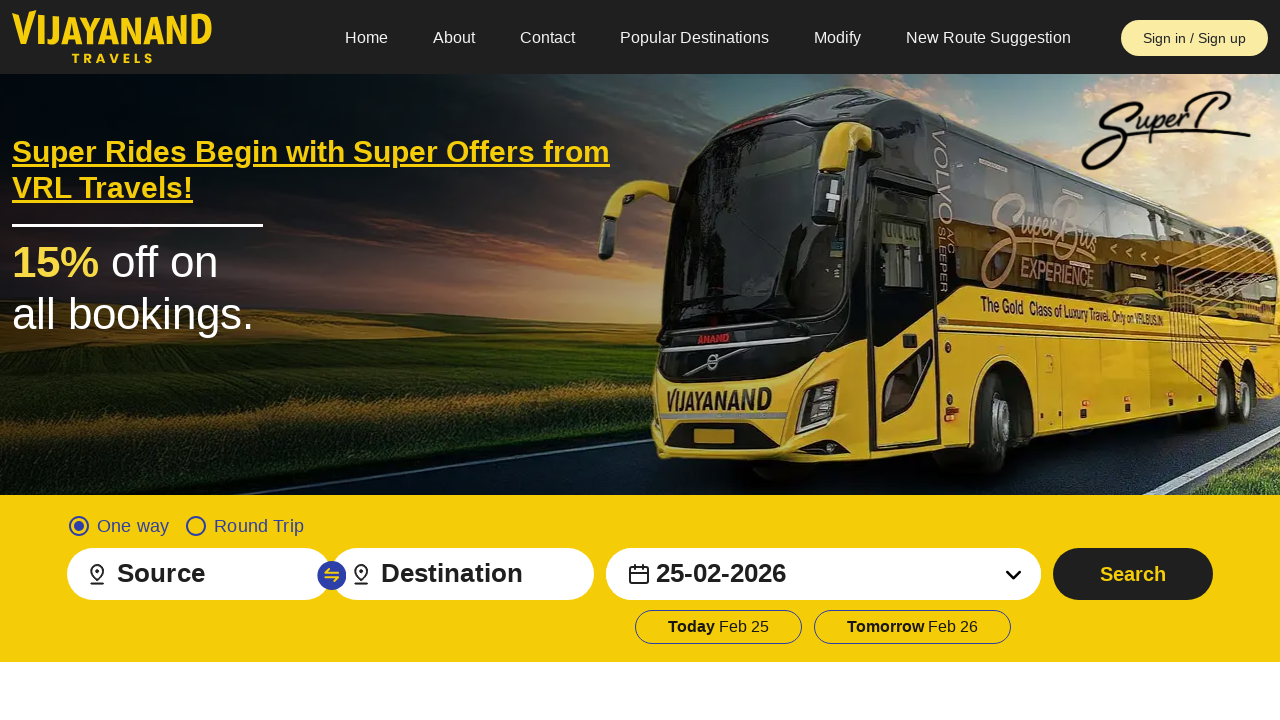

Located first button on page
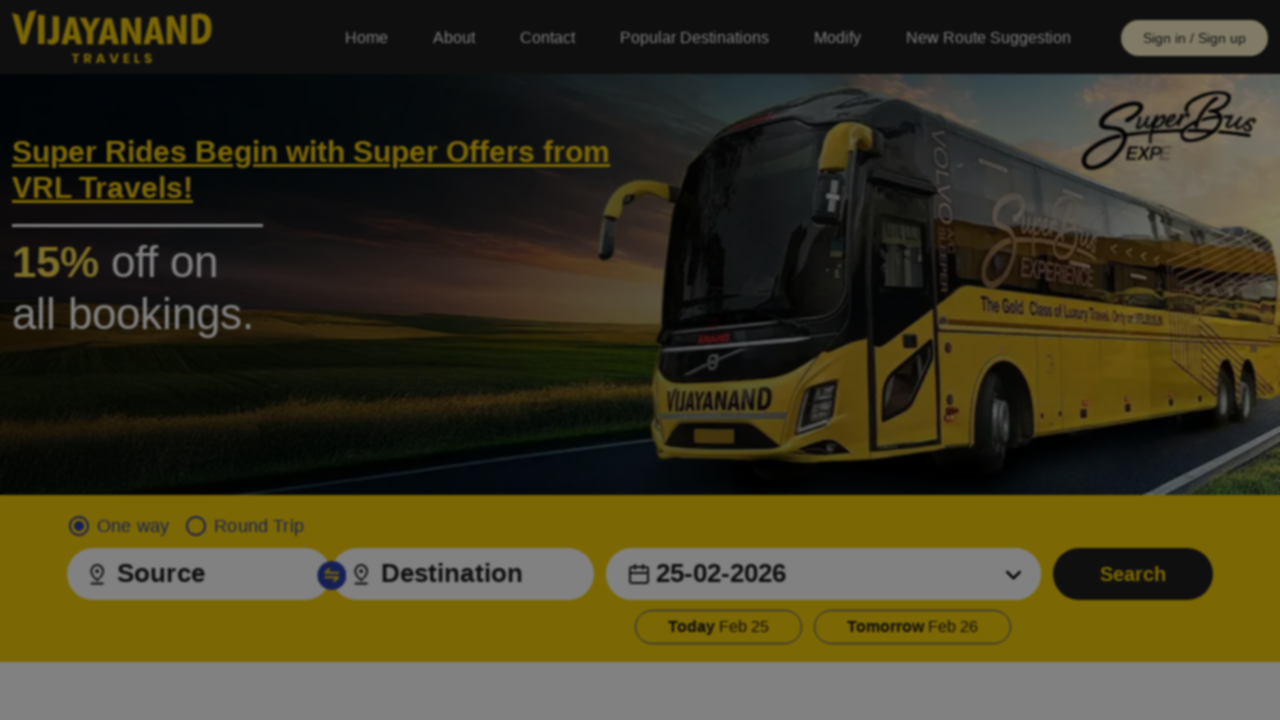

Retrieved submit button text: ''
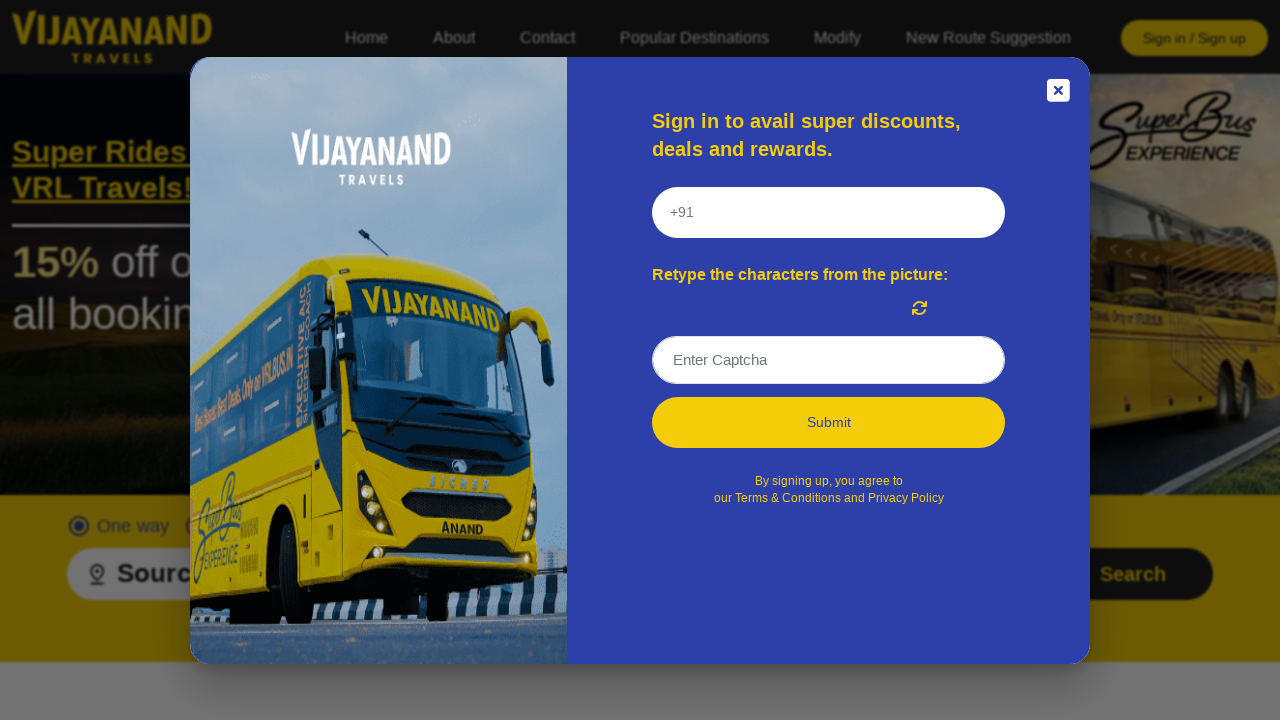

Button text verification failed - expected 'submit' but got '' - FAIL
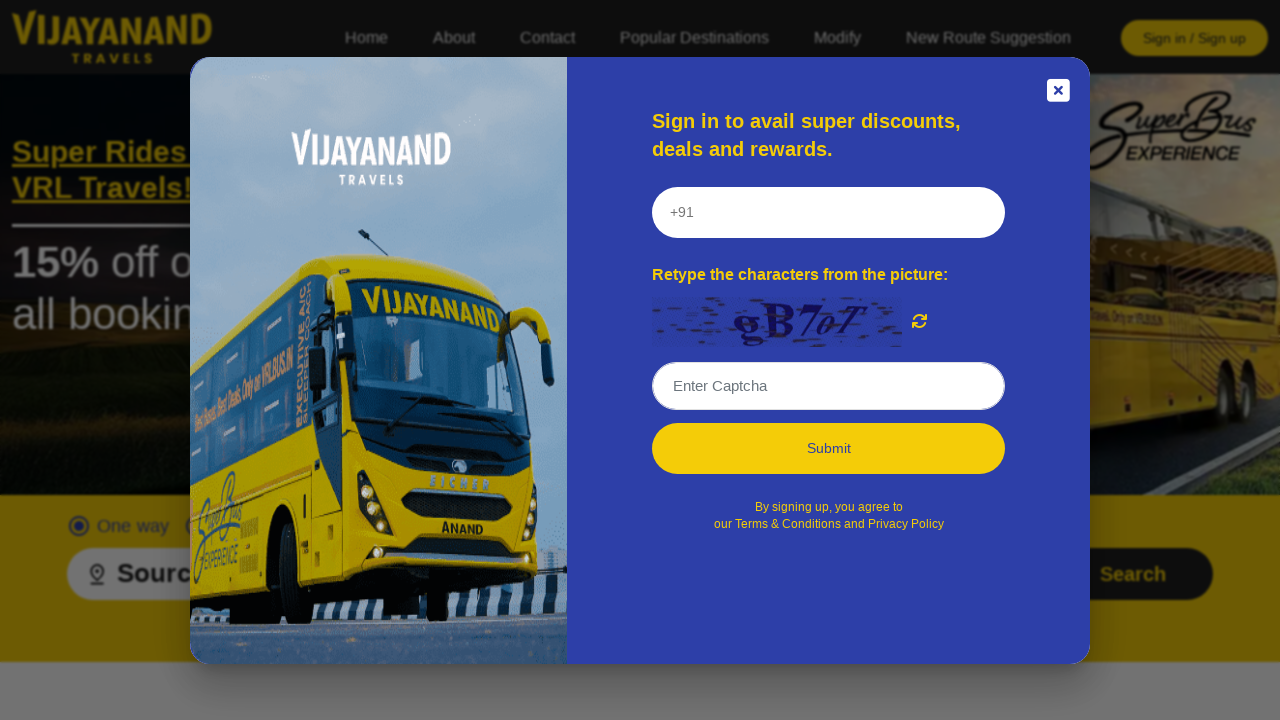

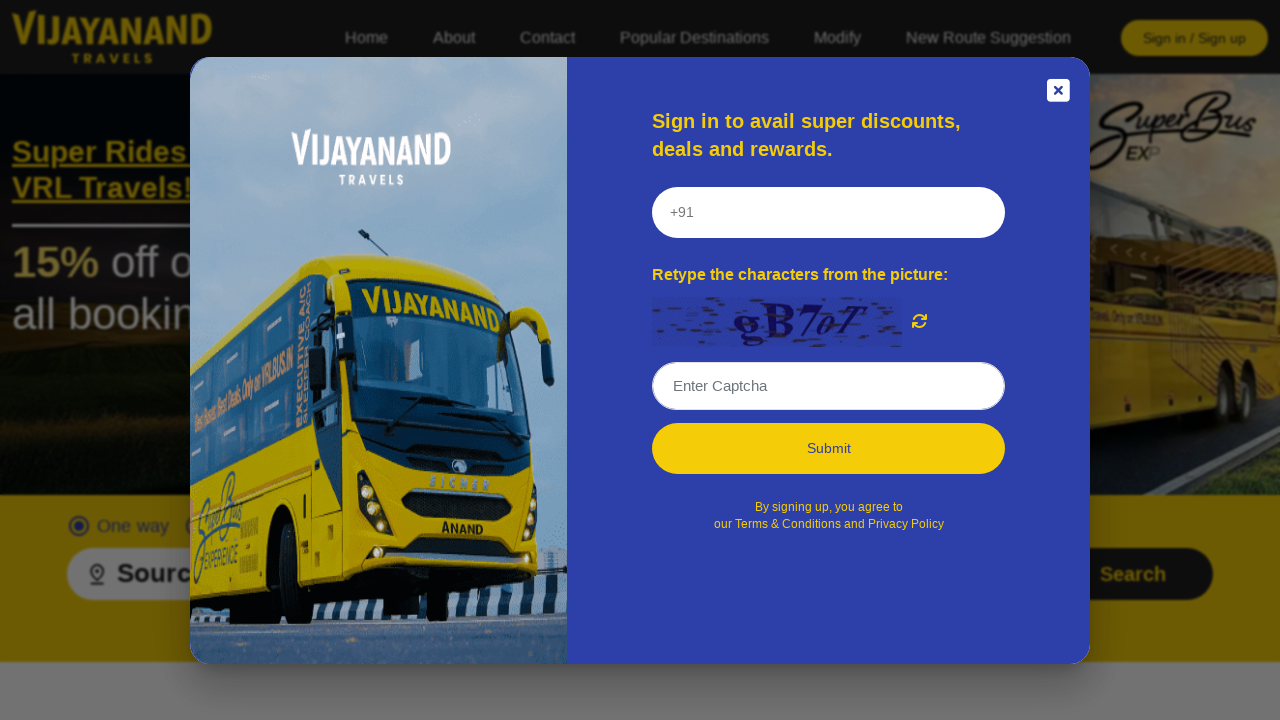